Tests file download functionality by clicking a download button and verifying the download event is triggered.

Starting URL: https://commitquality.com/practice-file-download

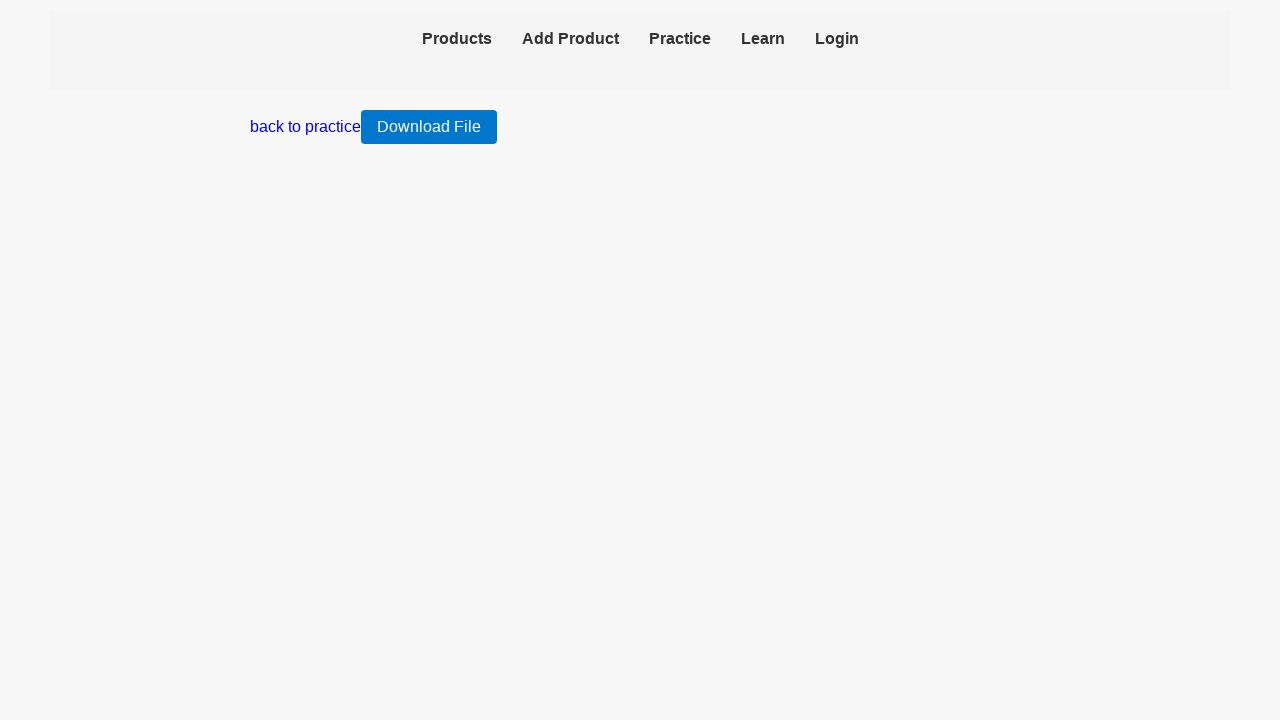

Page fully loaded and network idle
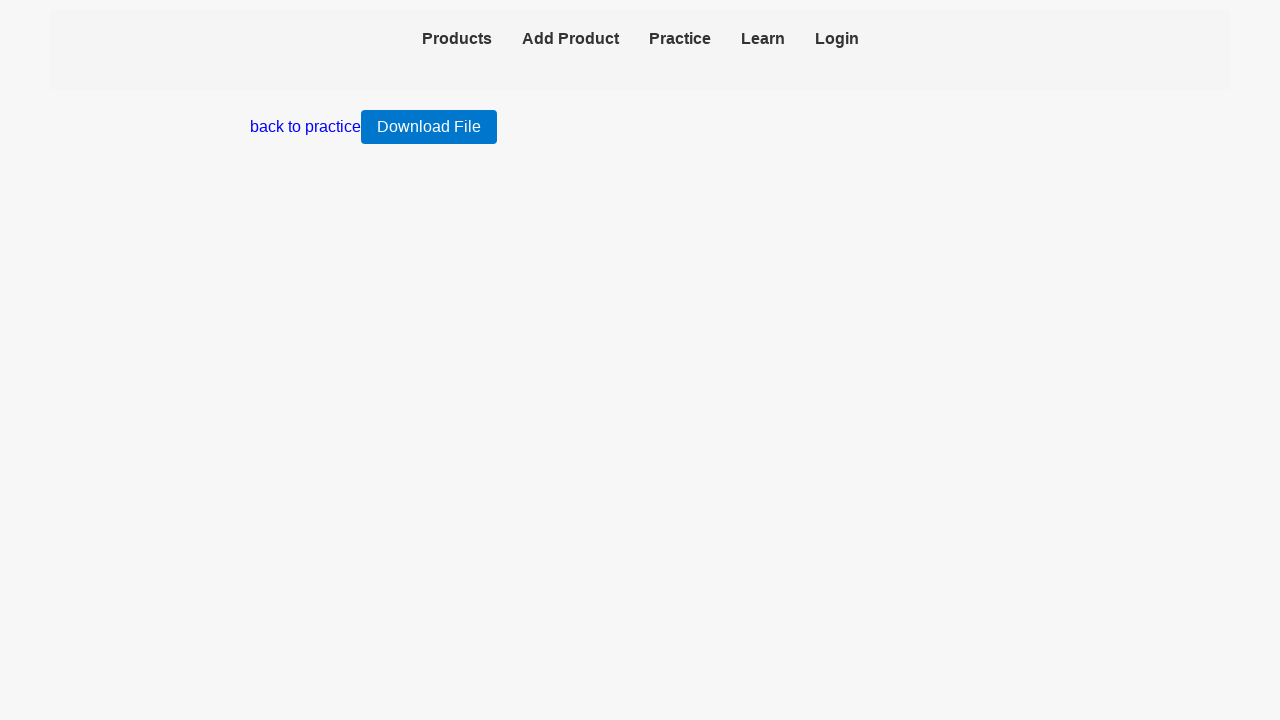

Clicked download button to trigger file download at (429, 127) on xpath=//button[text()='Download File']
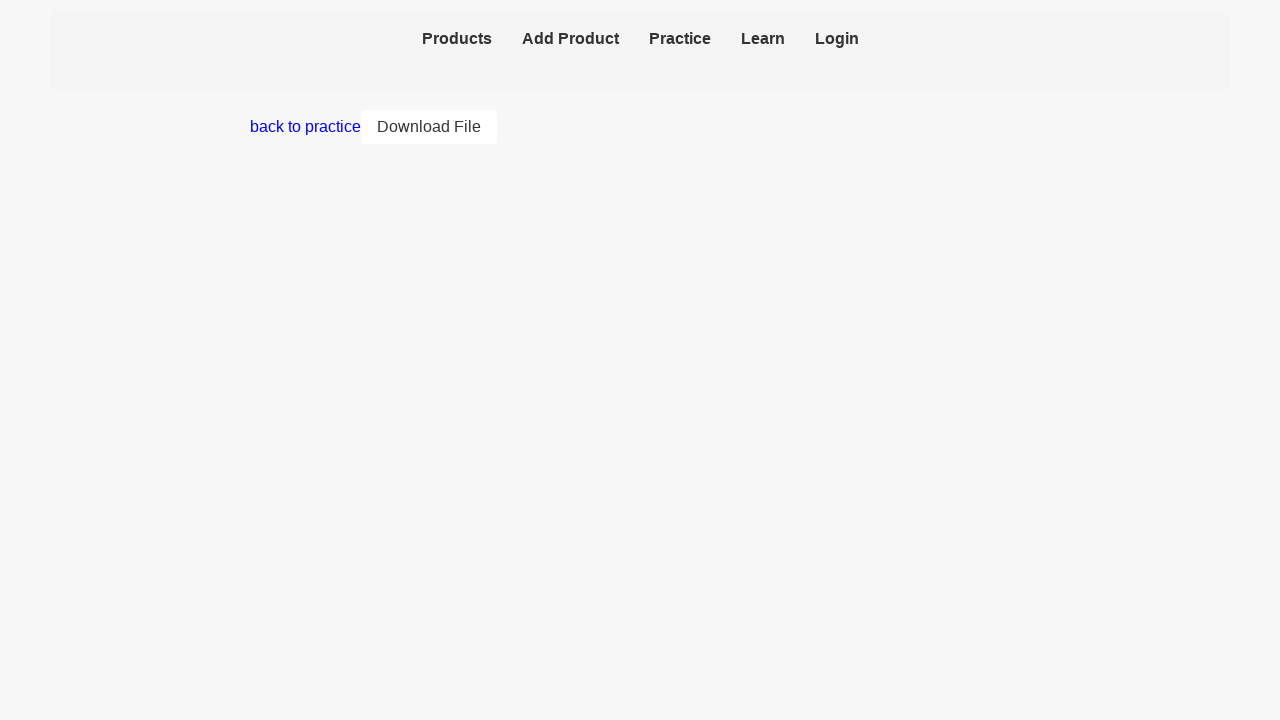

File download event triggered and captured
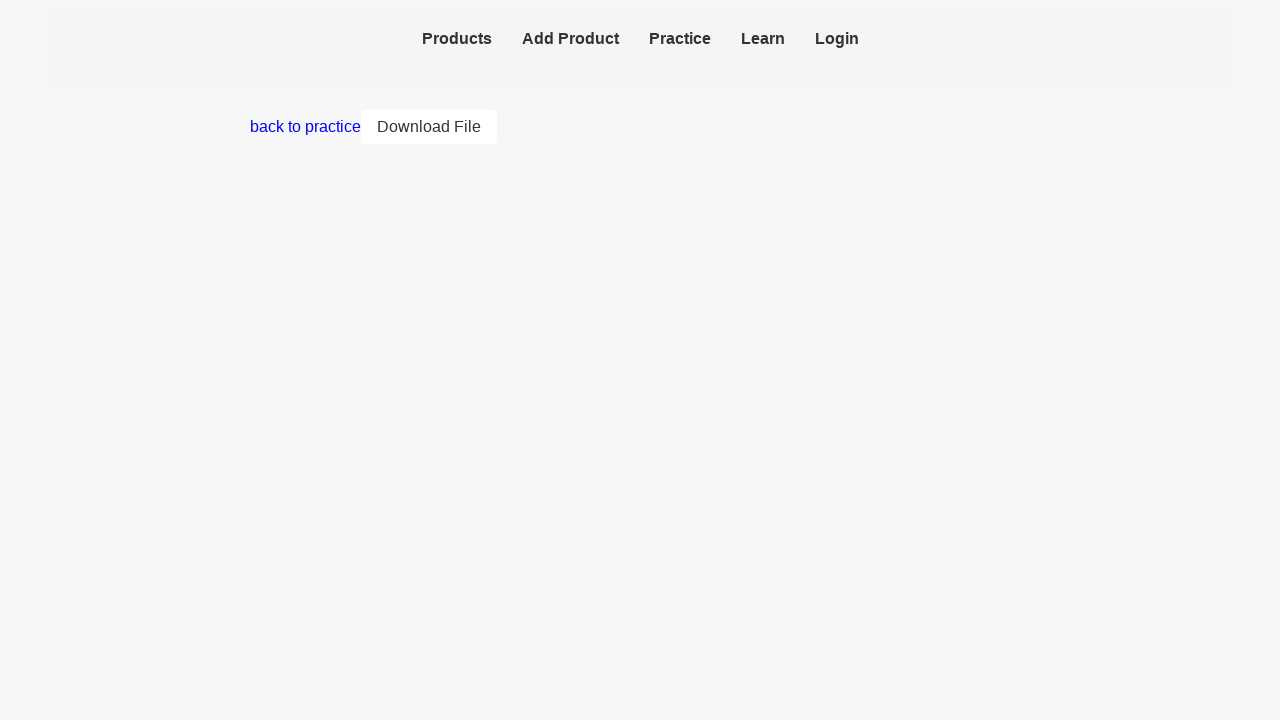

Verified download has a suggested filename
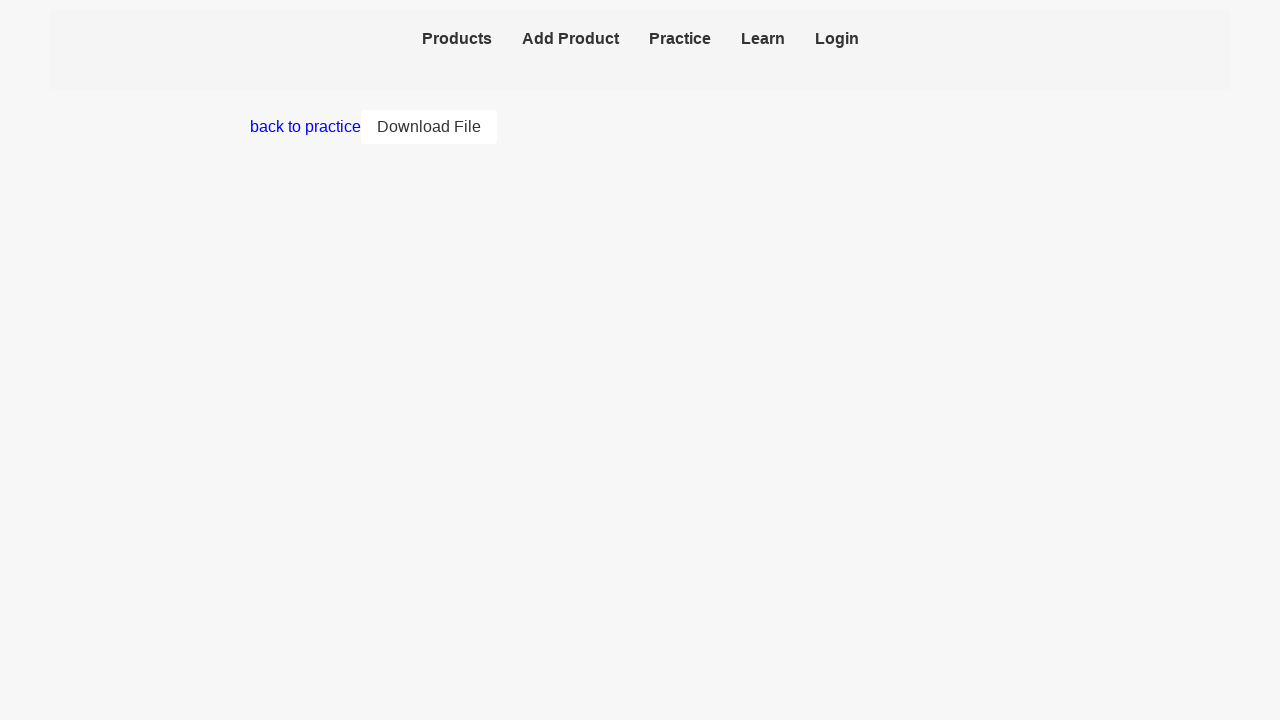

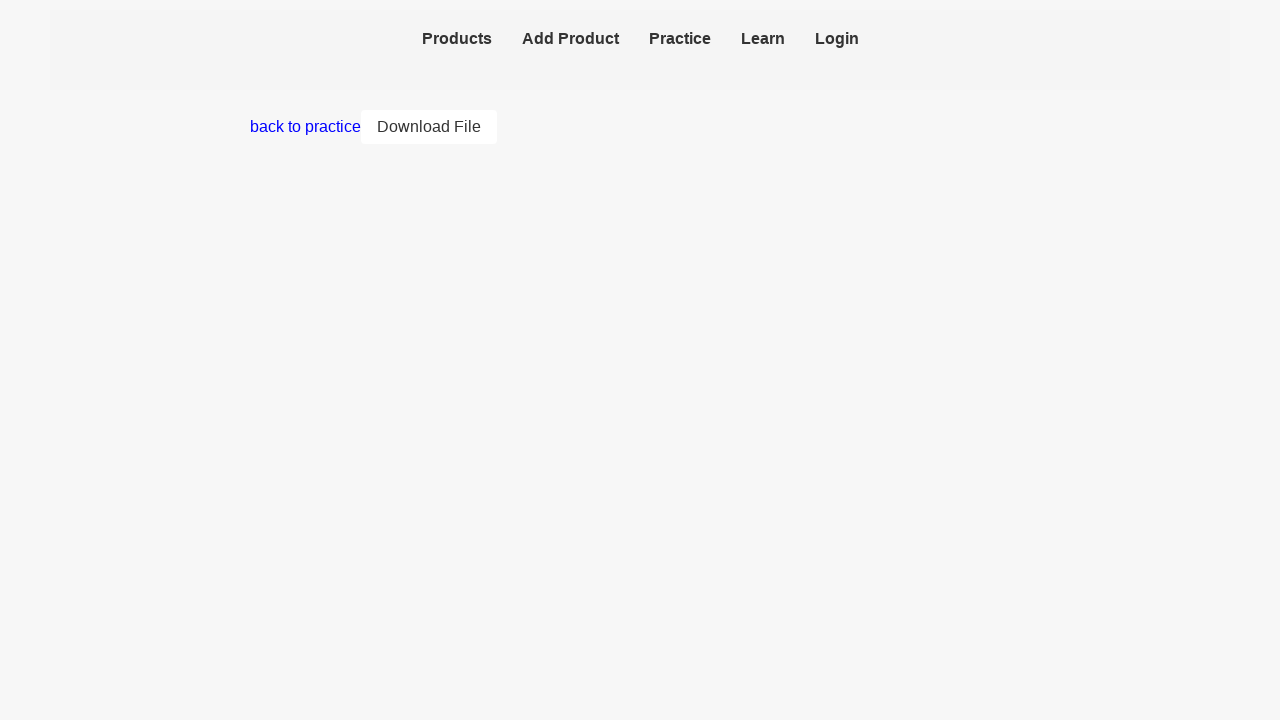